Tests an e-commerce checkout flow by adding an item to cart, proceeding to checkout, and applying a promo code

Starting URL: https://rahulshettyacademy.com/seleniumPractise/#/

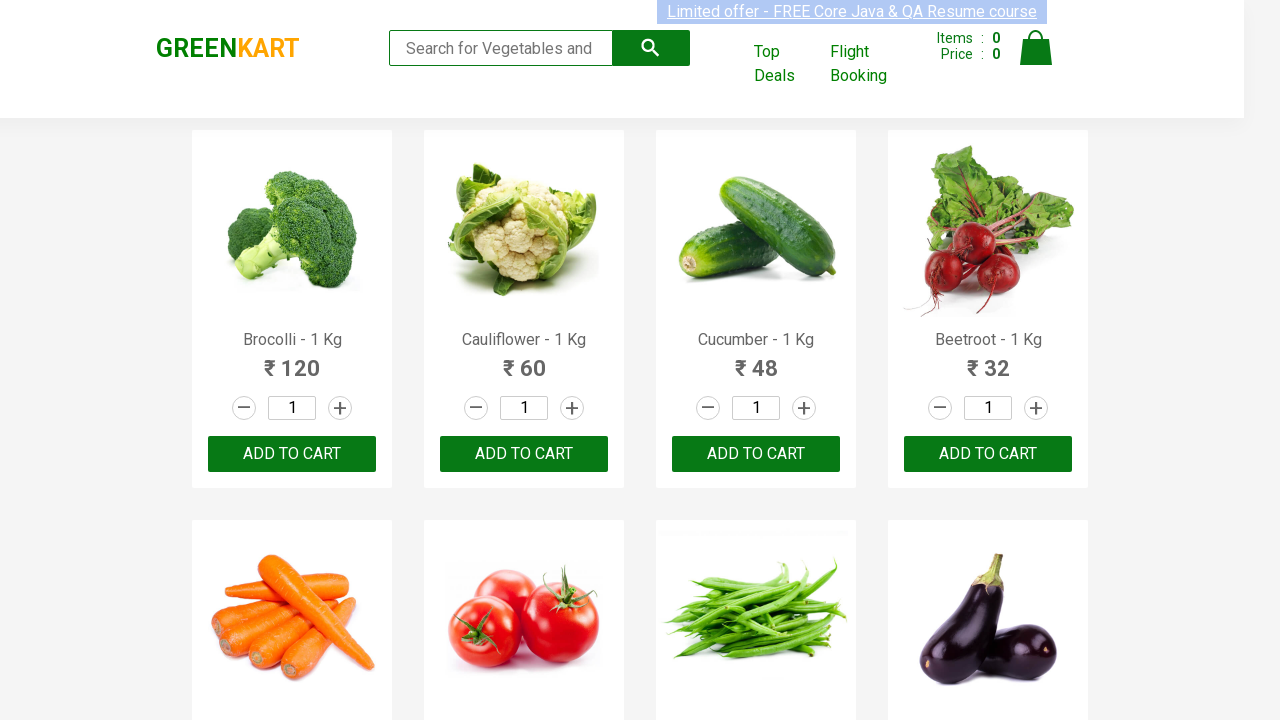

Clicked add to cart button for first product at (292, 454) on xpath=//div[@class='products']//div[1]//div[3]//button[1]
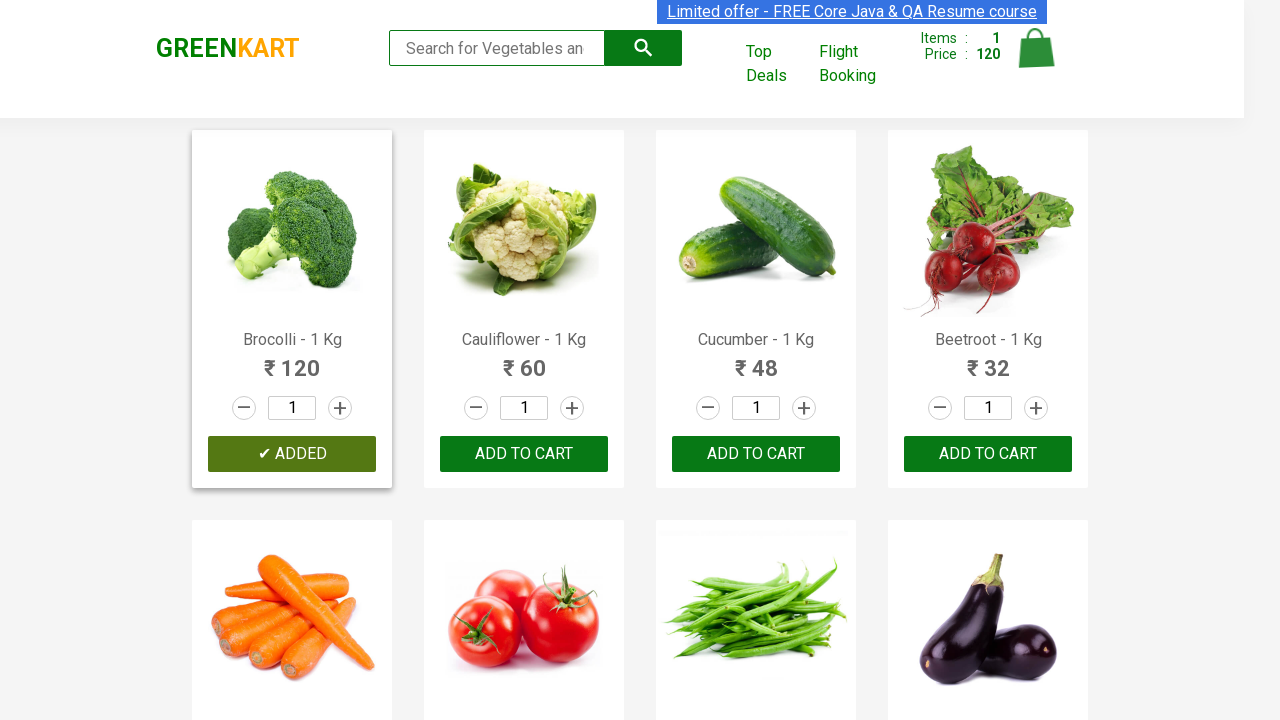

Clicked cart icon to view cart at (1036, 48) on xpath=//a[@class='cart-icon']//img[contains(@class,'')]
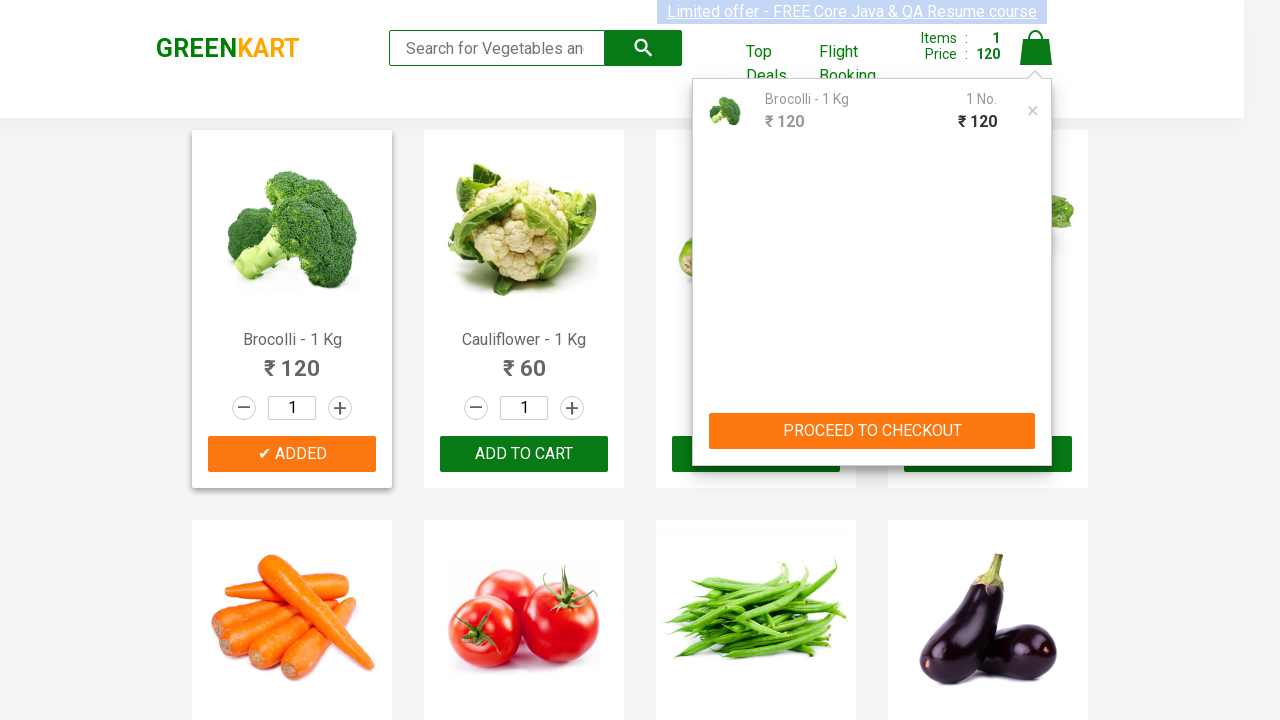

Clicked proceed to checkout button at (872, 431) on xpath=//button[contains(text(),'PROCEED TO CHECKOUT')]
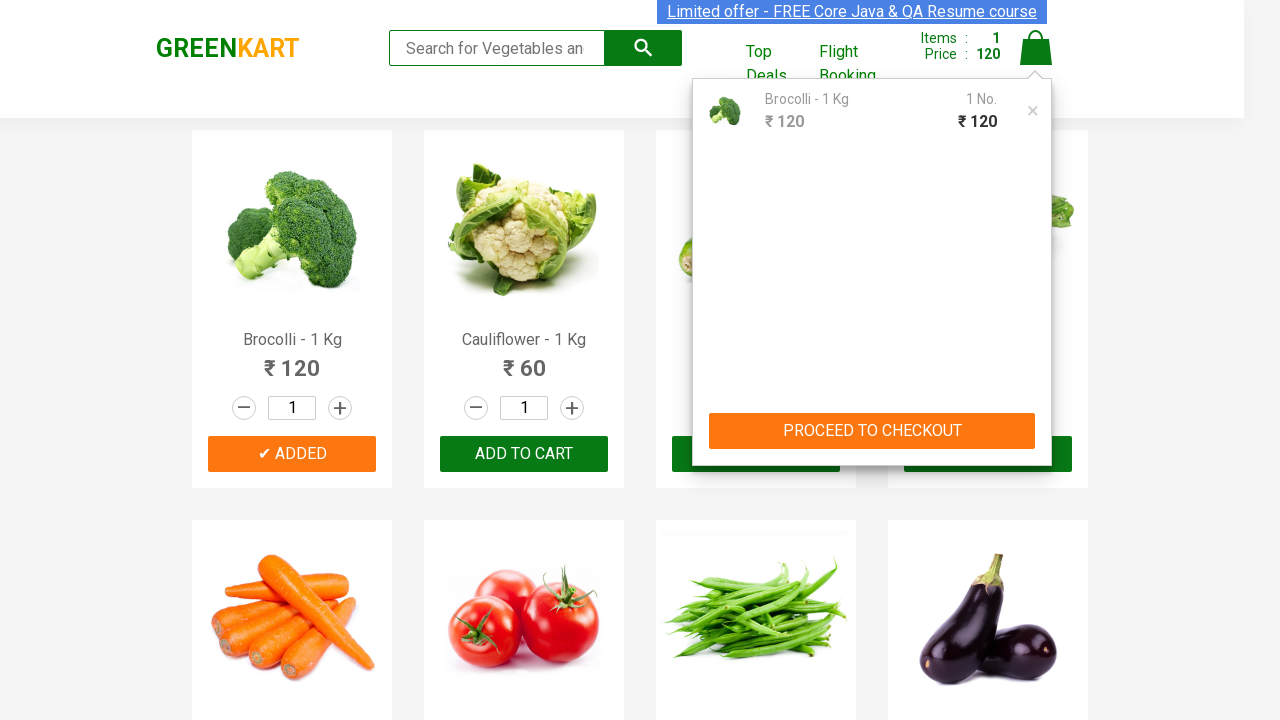

Entered promo code 'rahulshettyacademy' in promo input field on //input[@placeholder='Enter promo code']
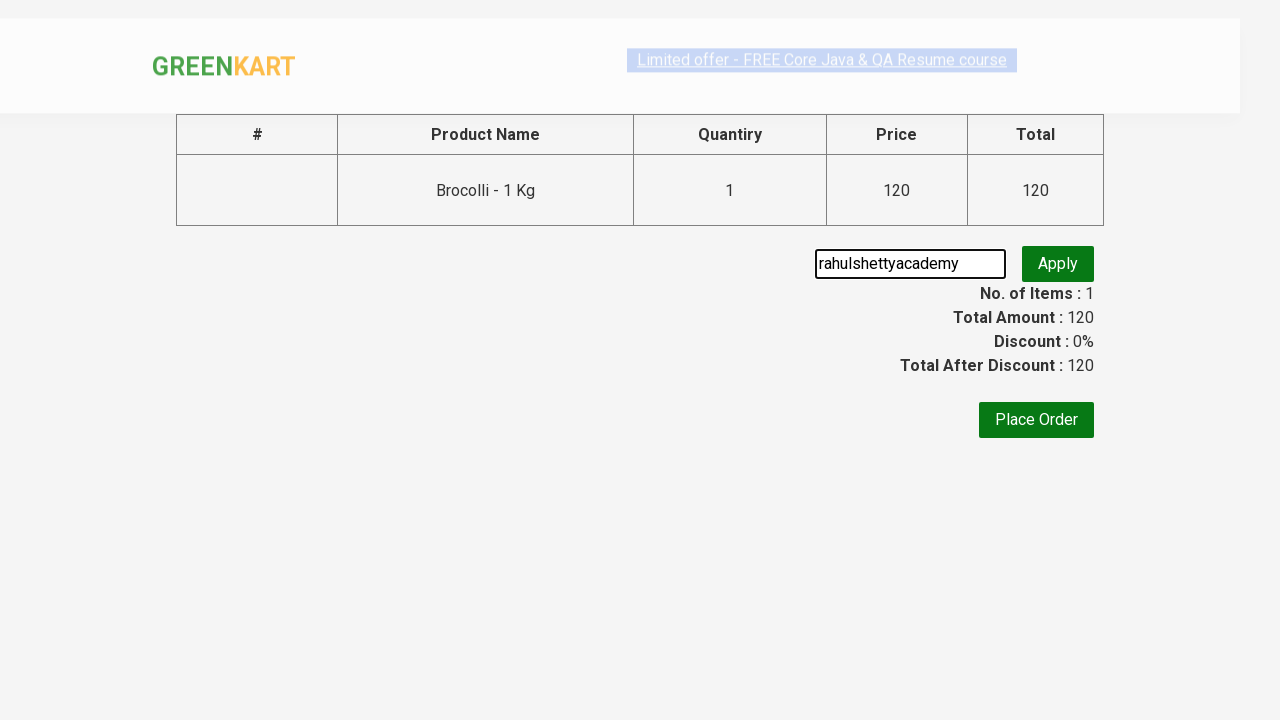

Clicked apply promo button at (1058, 264) on xpath=//button[@class='promoBtn']
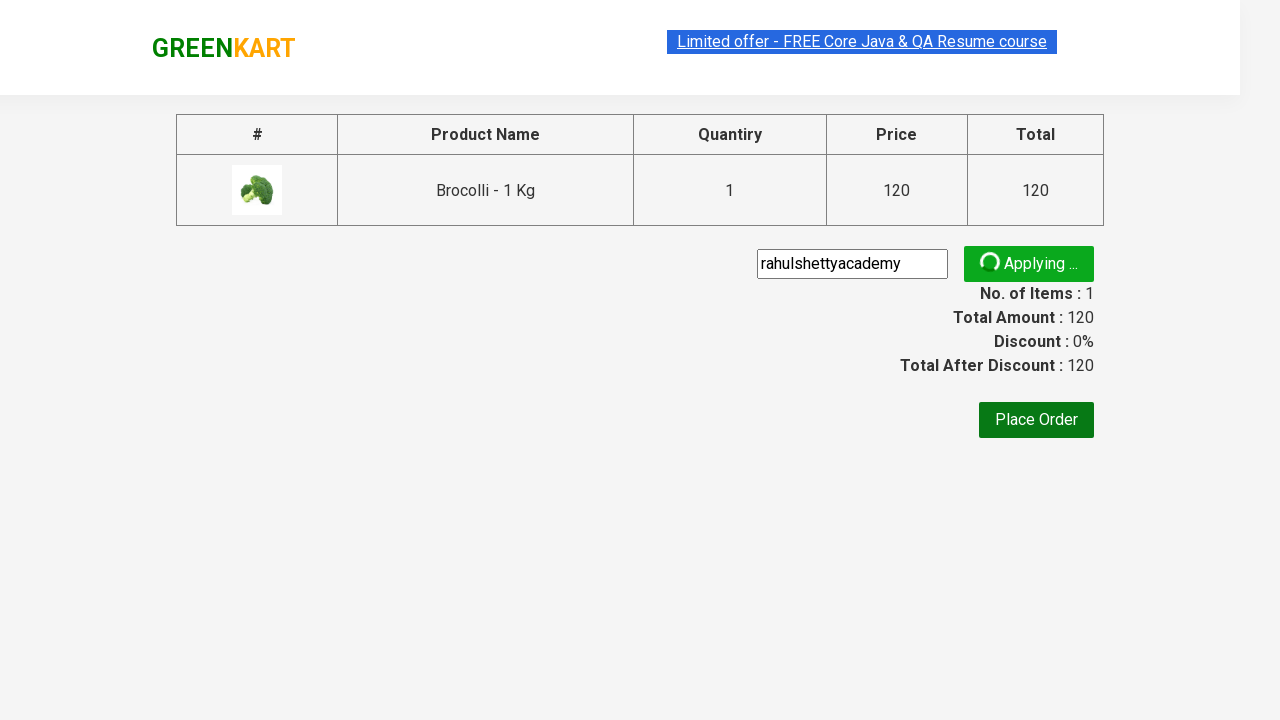

Promo info became visible after applying promo code
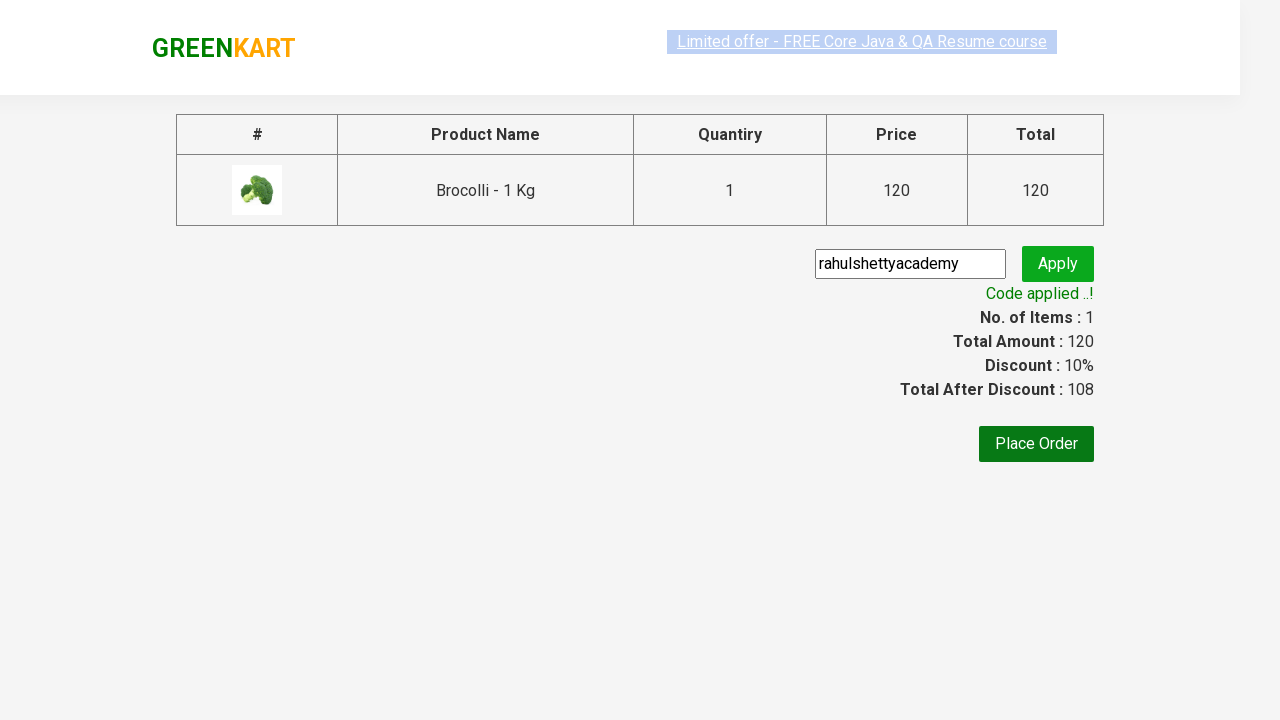

Retrieved promo info text: Code applied ..!
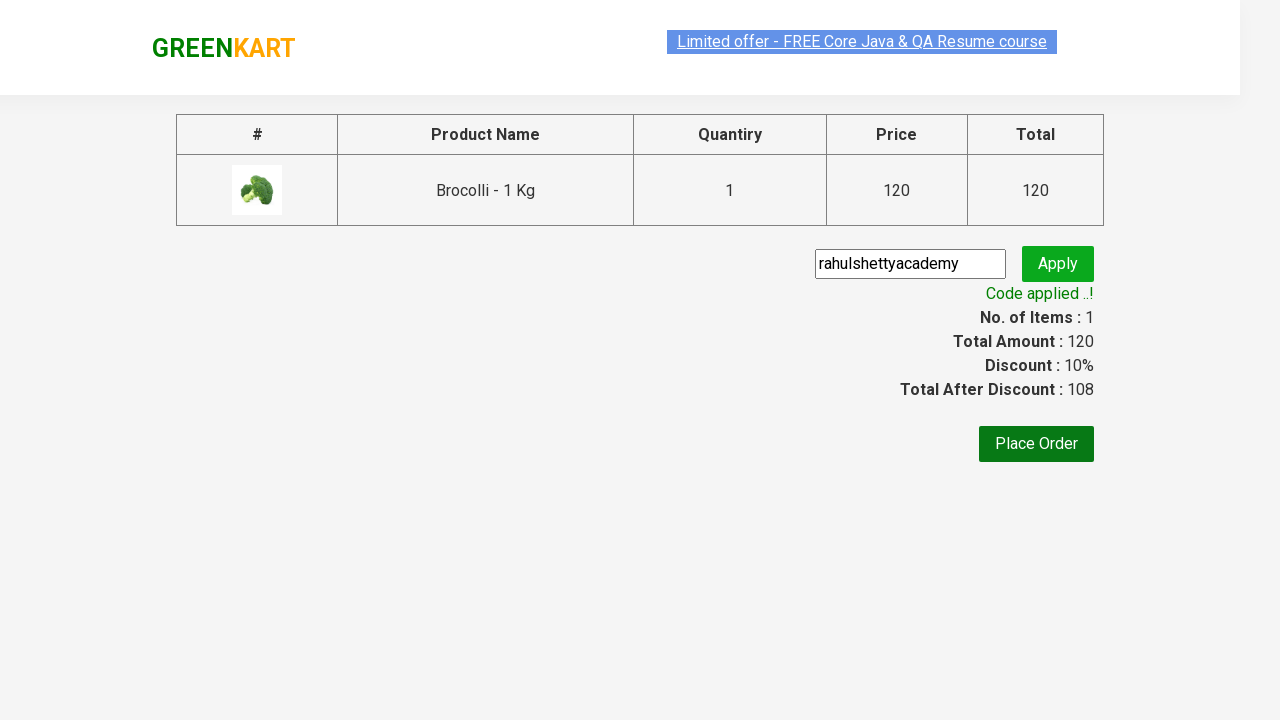

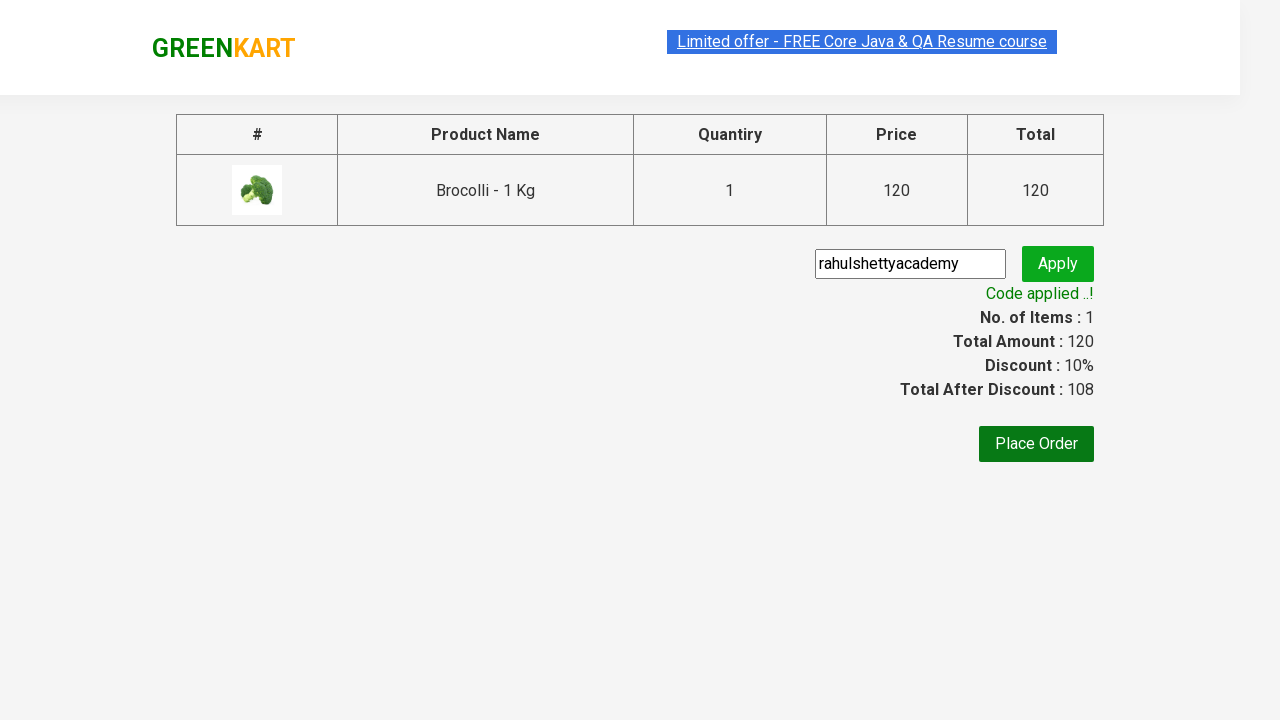